Tests filtering to display only active (uncompleted) todo items

Starting URL: https://demo.playwright.dev/todomvc

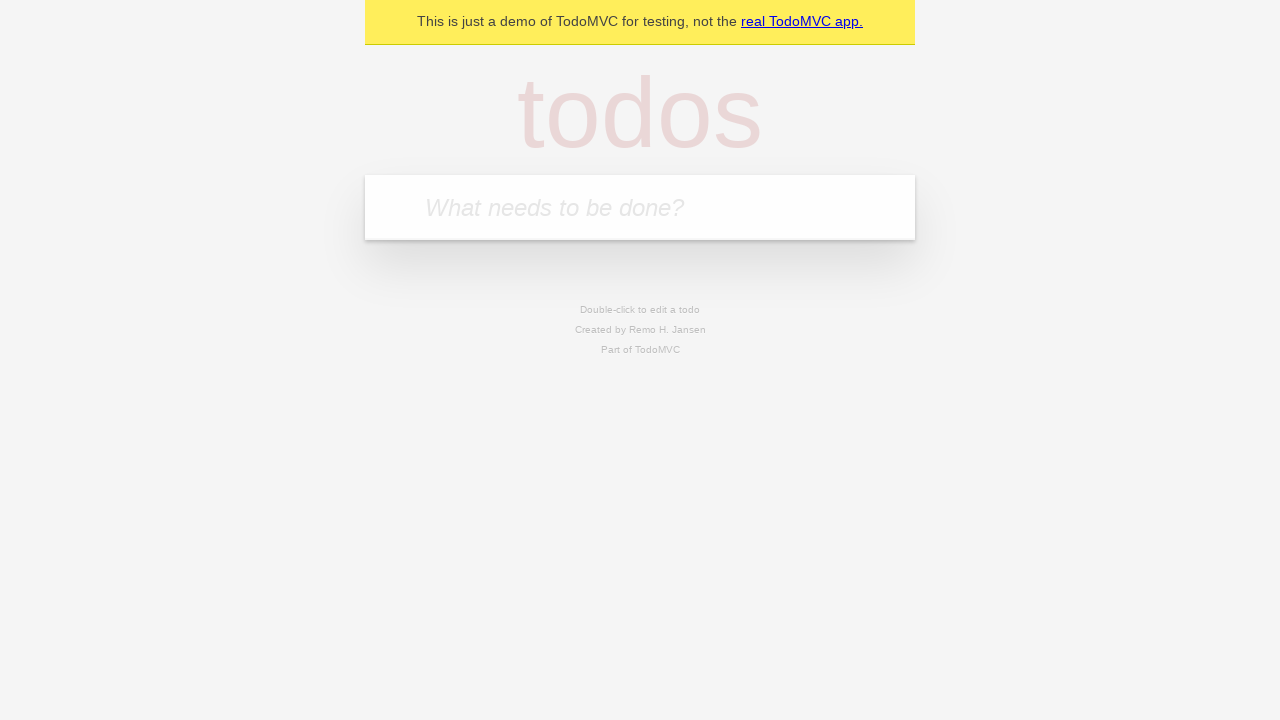

Filled first todo input with 'buy some cheese' on internal:attr=[placeholder="What needs to be done?"i]
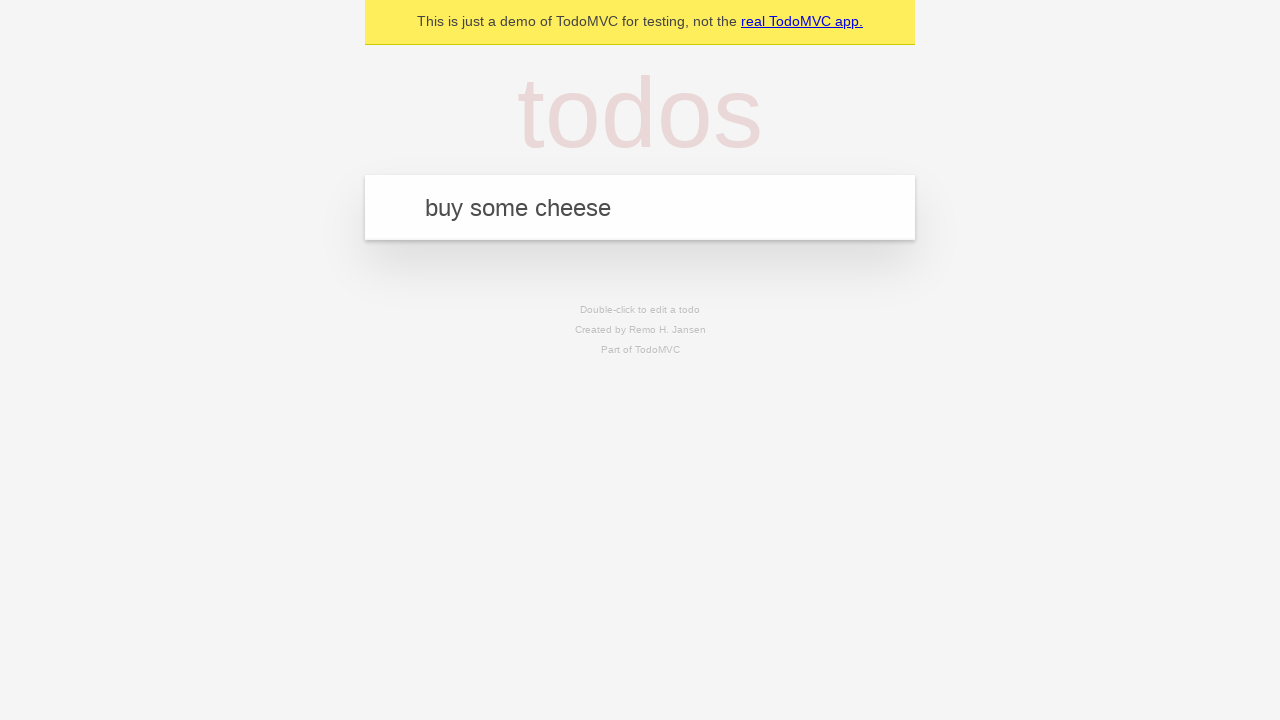

Pressed Enter to create first todo item on internal:attr=[placeholder="What needs to be done?"i]
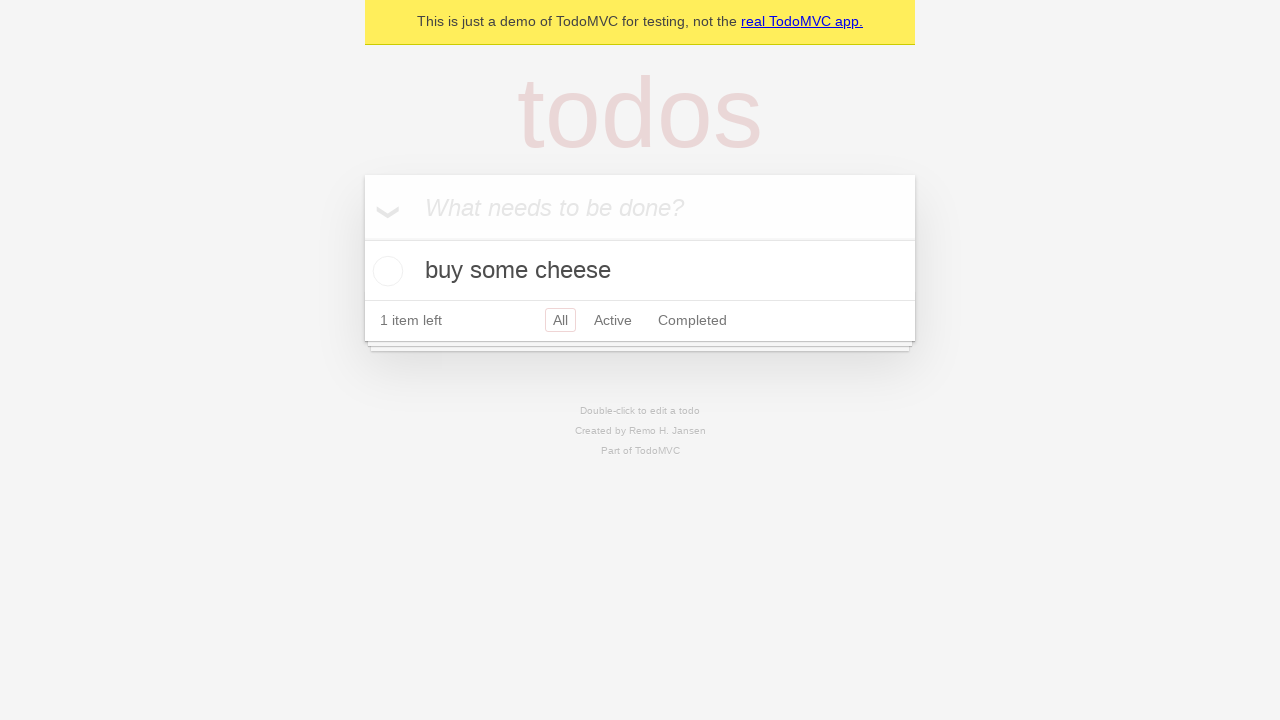

Filled second todo input with 'feed the cat' on internal:attr=[placeholder="What needs to be done?"i]
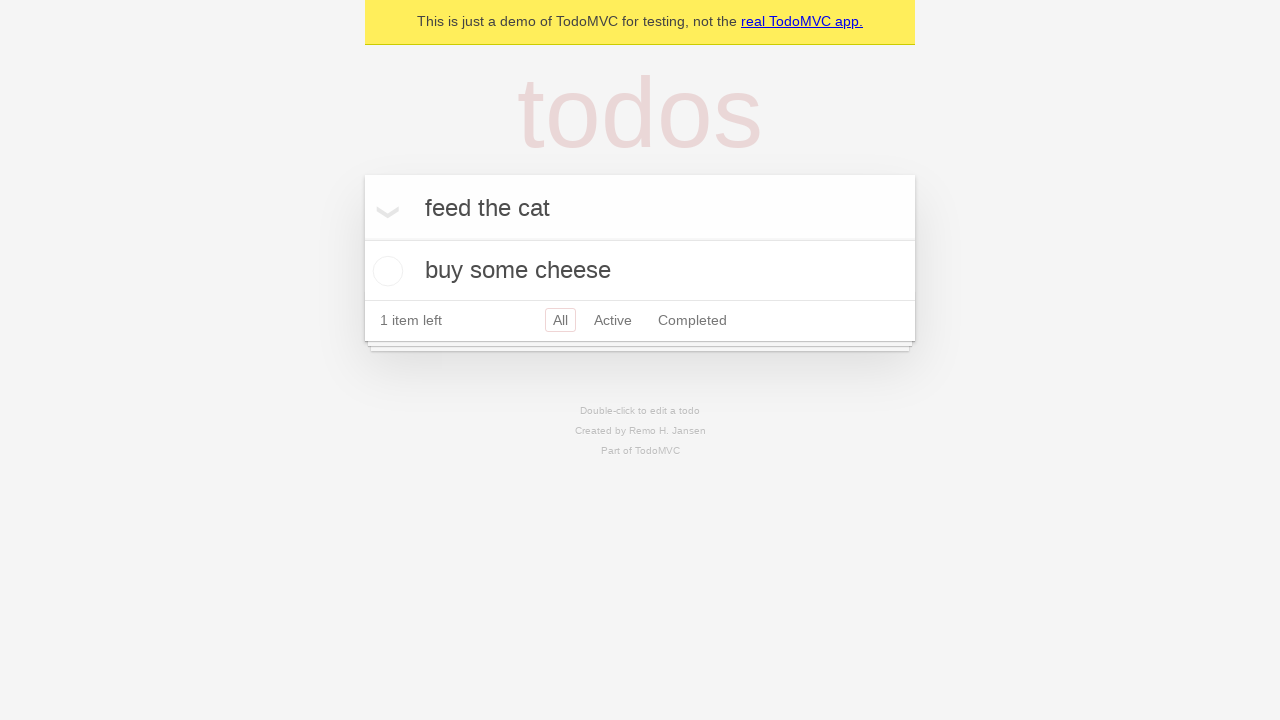

Pressed Enter to create second todo item on internal:attr=[placeholder="What needs to be done?"i]
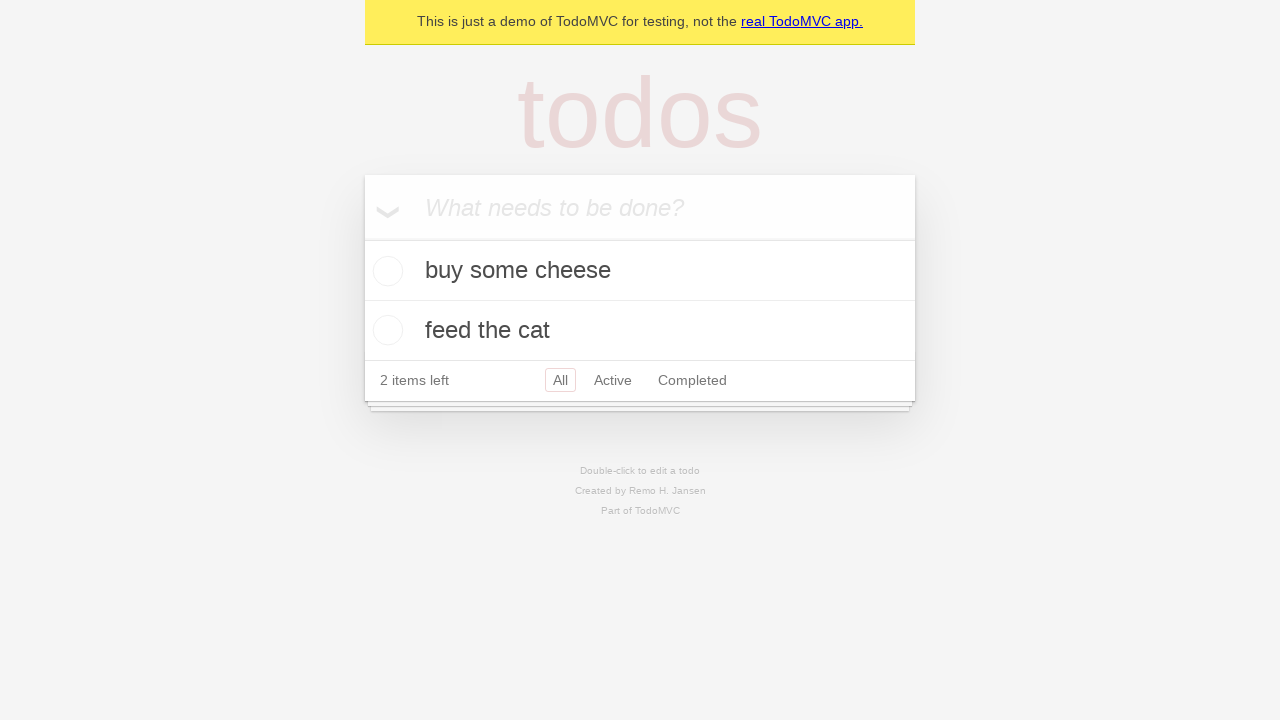

Filled third todo input with 'book a doctors appointment' on internal:attr=[placeholder="What needs to be done?"i]
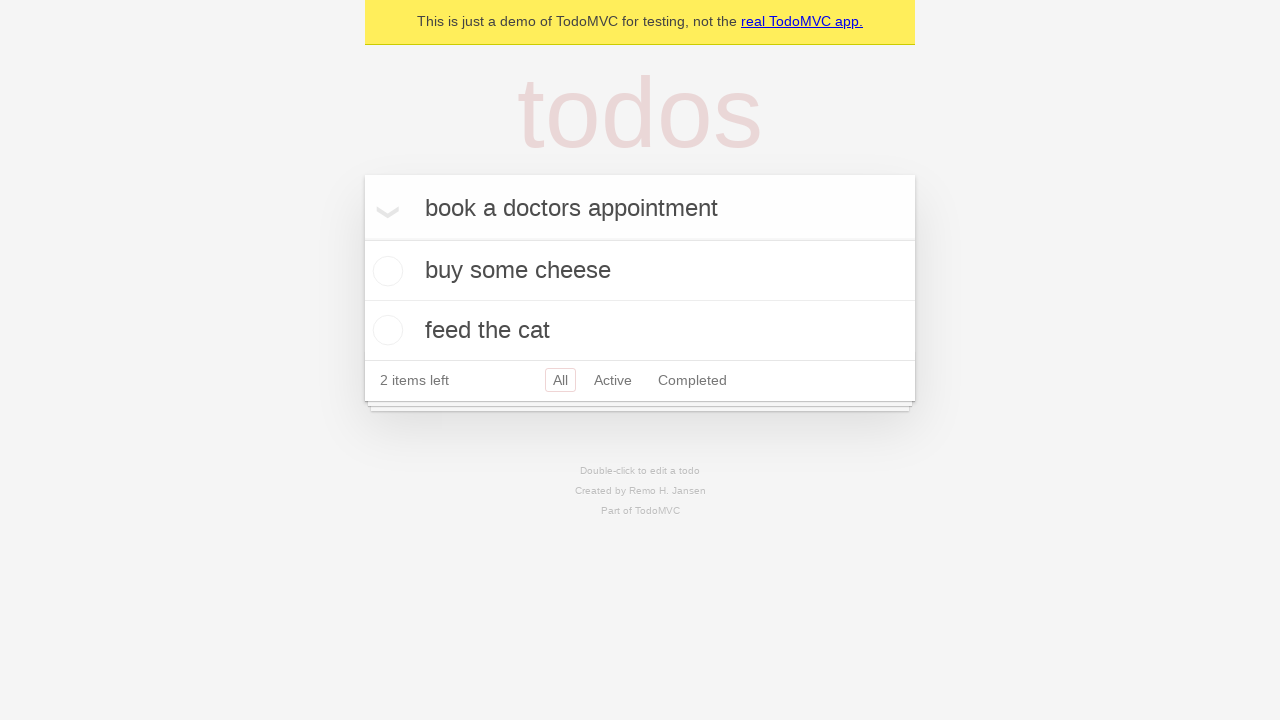

Pressed Enter to create third todo item on internal:attr=[placeholder="What needs to be done?"i]
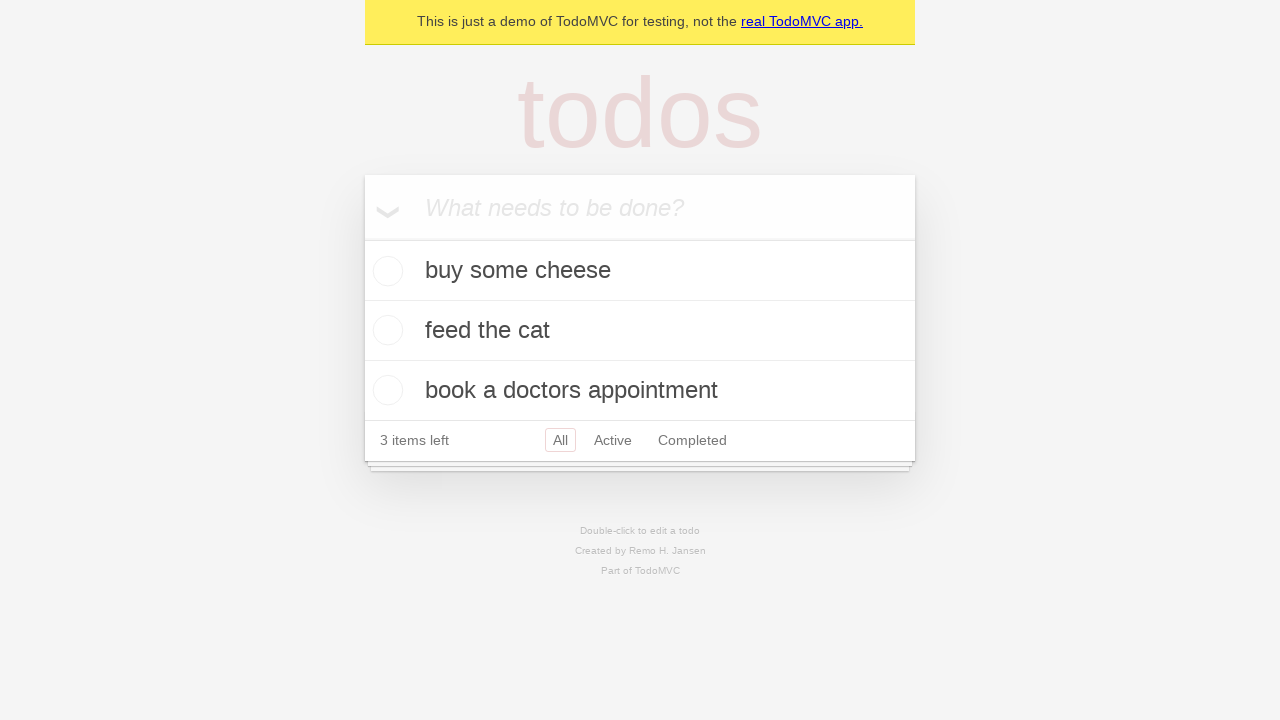

Marked second todo item as completed at (385, 330) on internal:testid=[data-testid="todo-item"s] >> nth=1 >> internal:role=checkbox
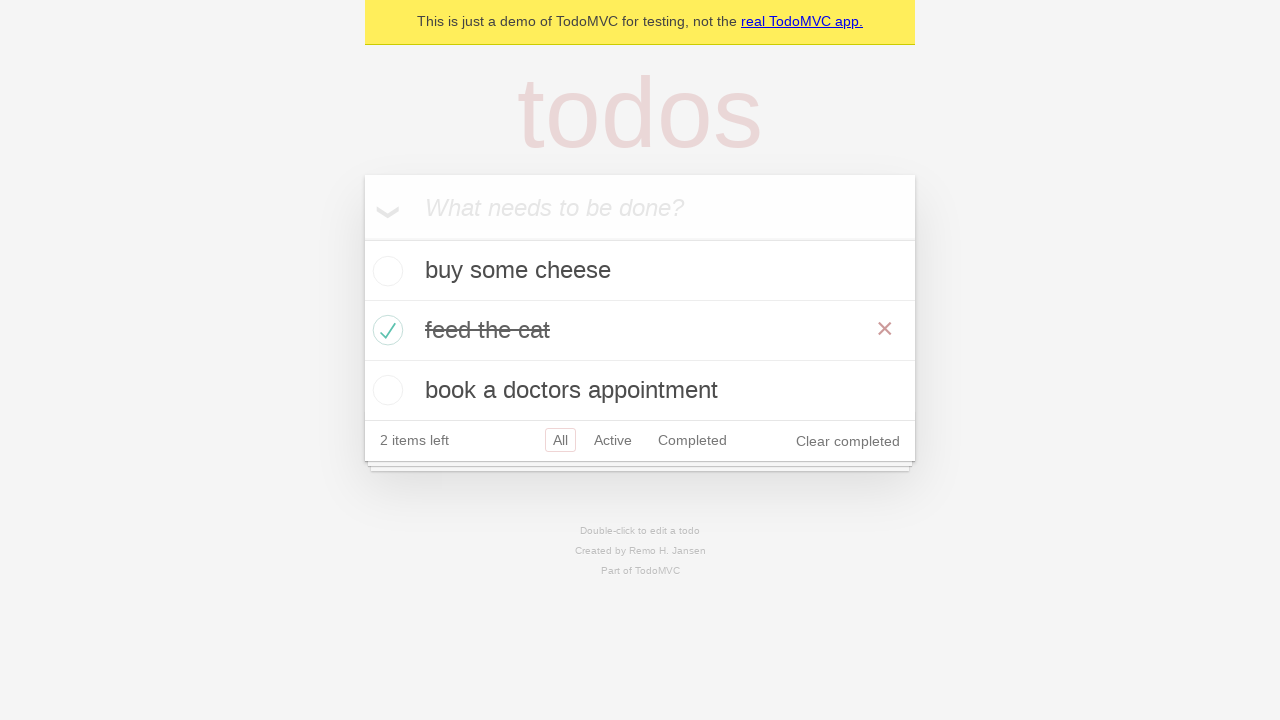

Clicked Active filter to display only uncompleted items at (613, 440) on internal:role=link[name="Active"i]
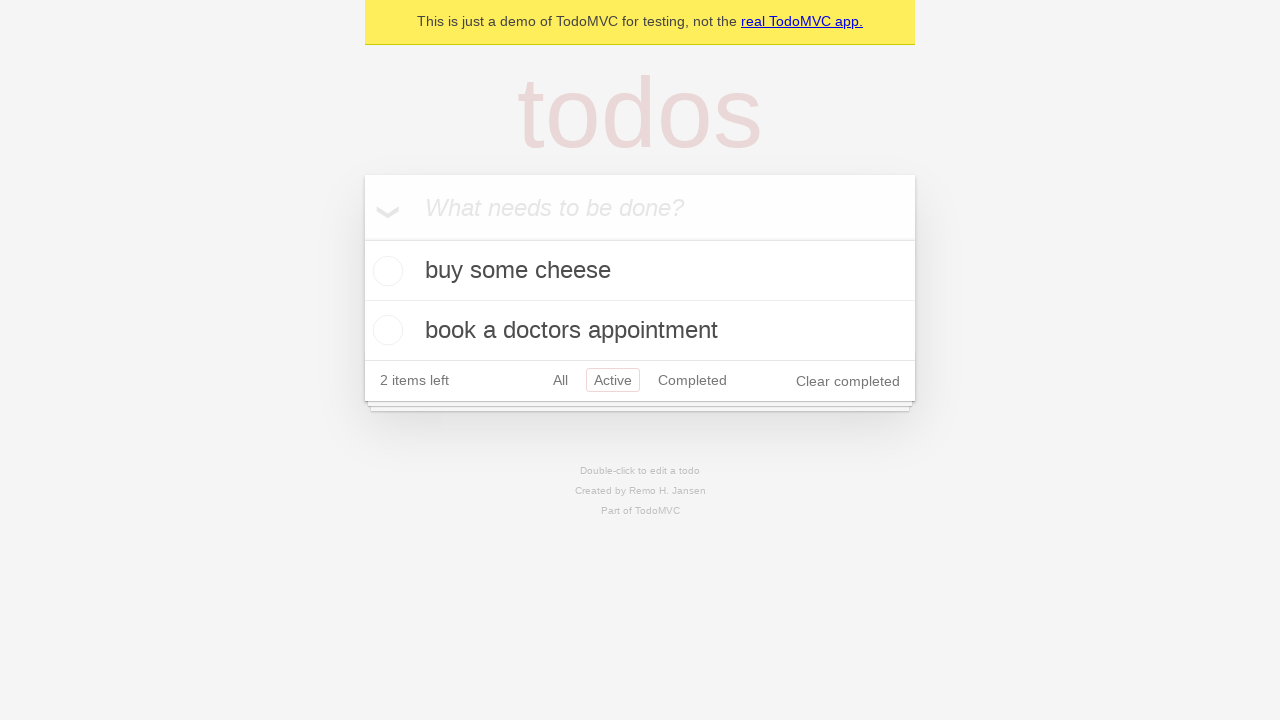

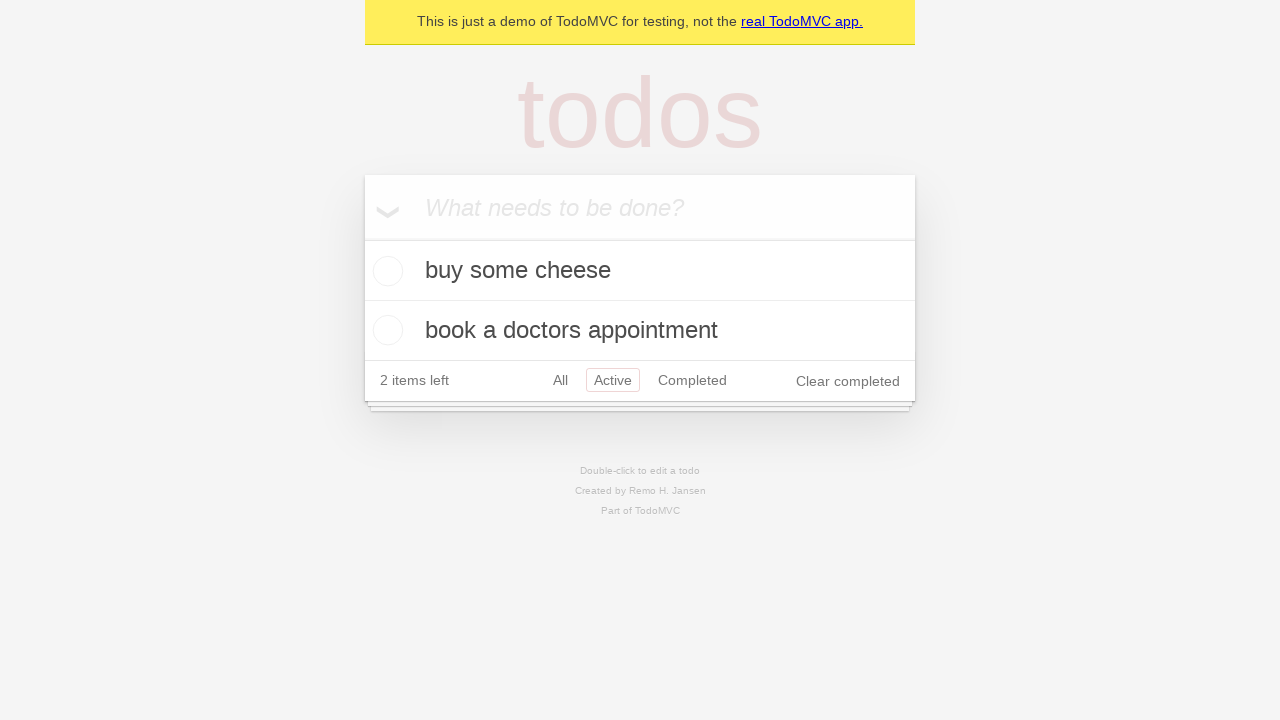